Tests flight search navigation by selecting departure and destination cities and clicking the search button

Starting URL: https://blazedemo.com

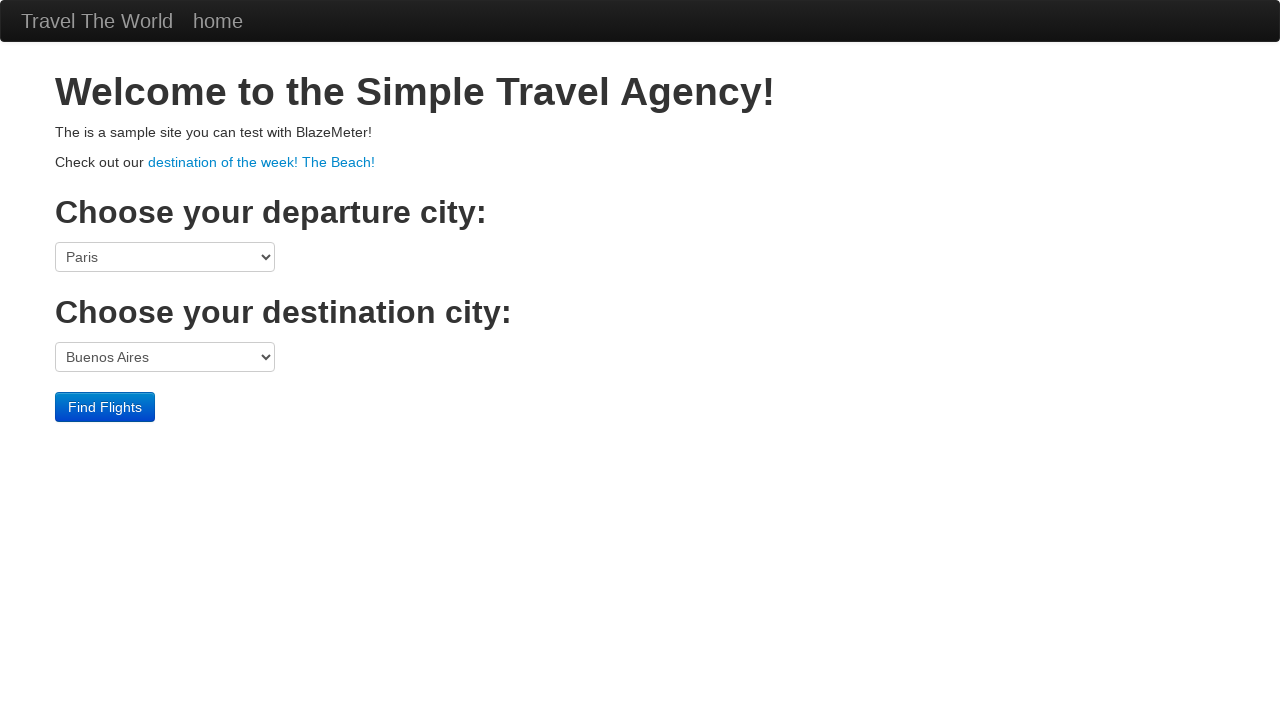

Selected Boston as departure city on select[name='fromPort']
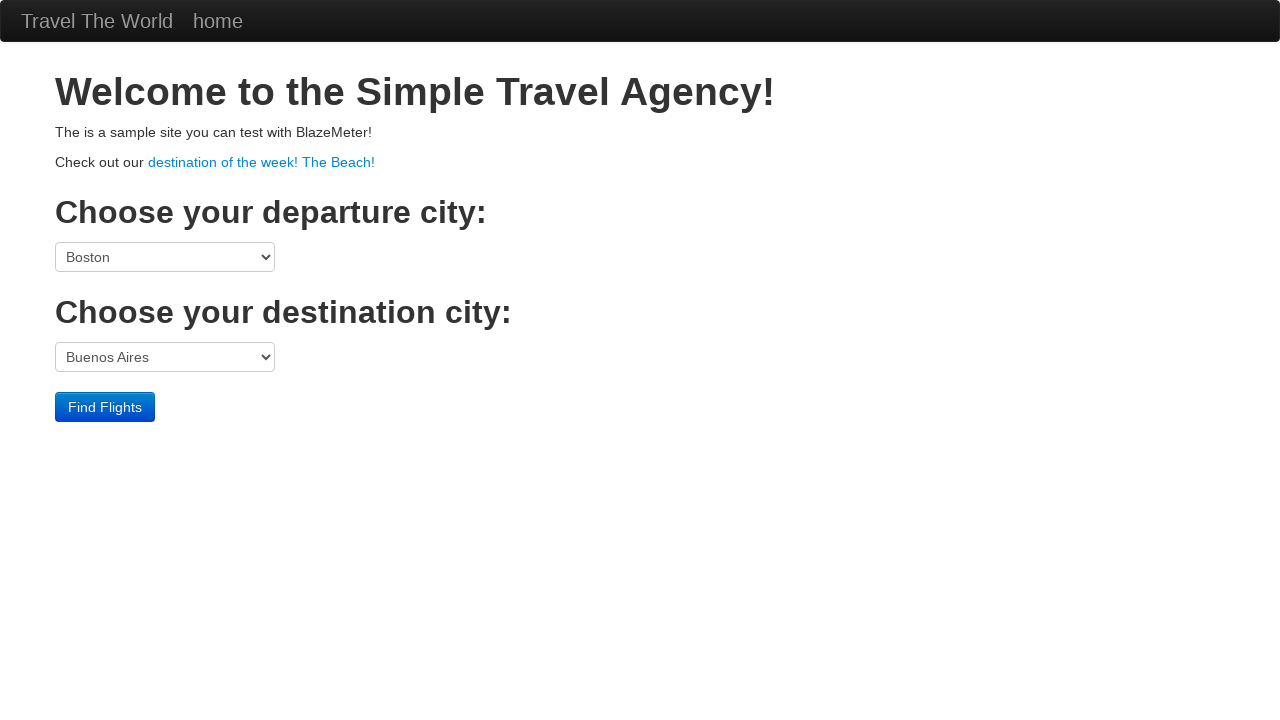

Selected New York as destination city on select[name='toPort']
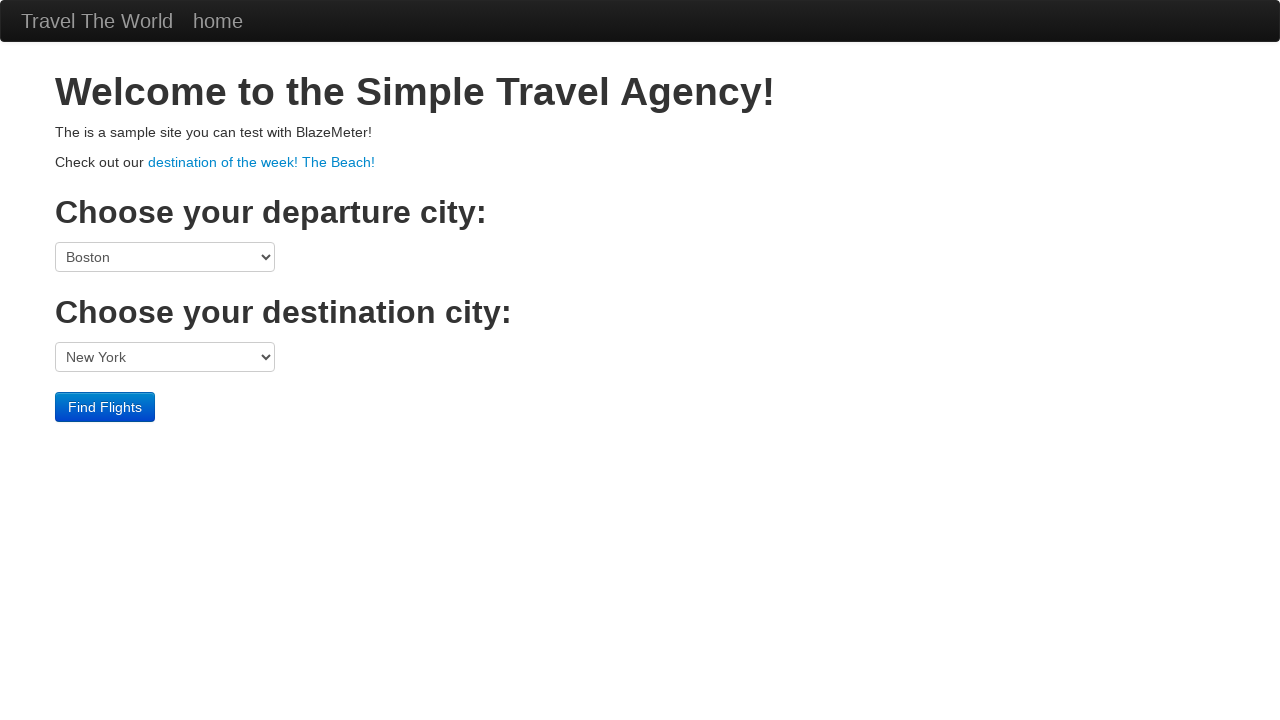

Clicked Find Flights button to search at (105, 407) on input[type='submit']
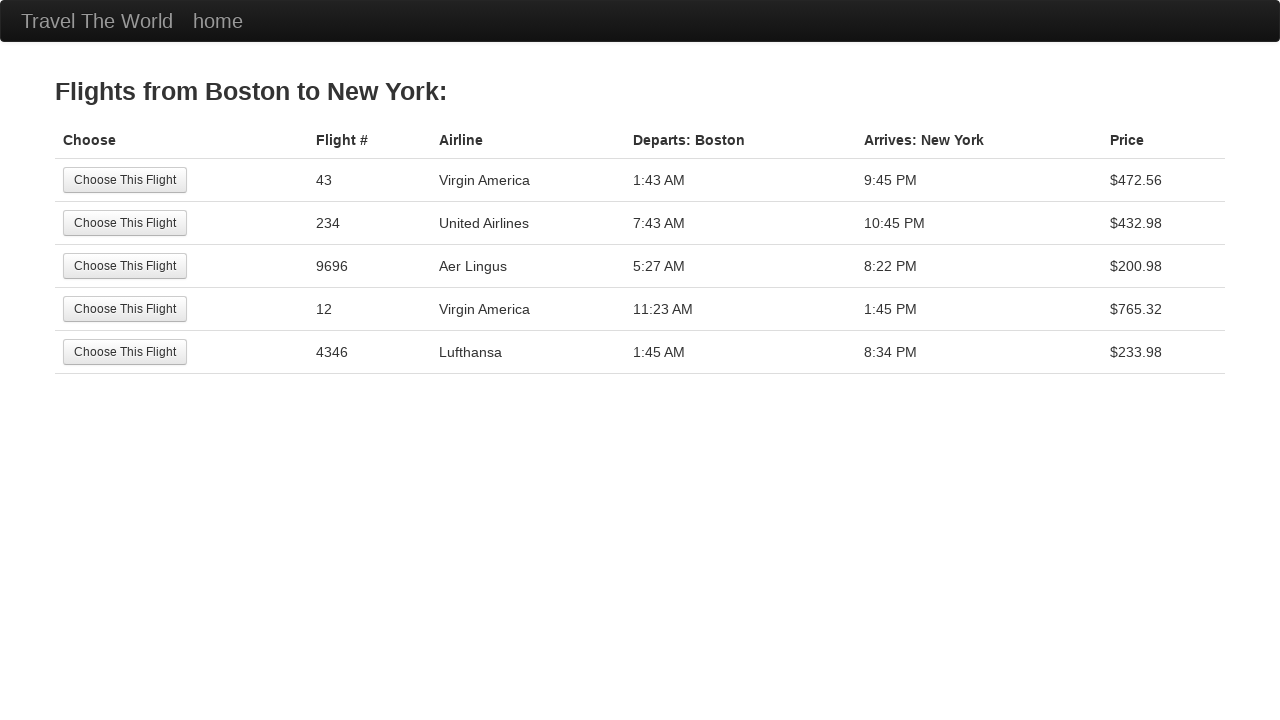

Page DOM content loaded
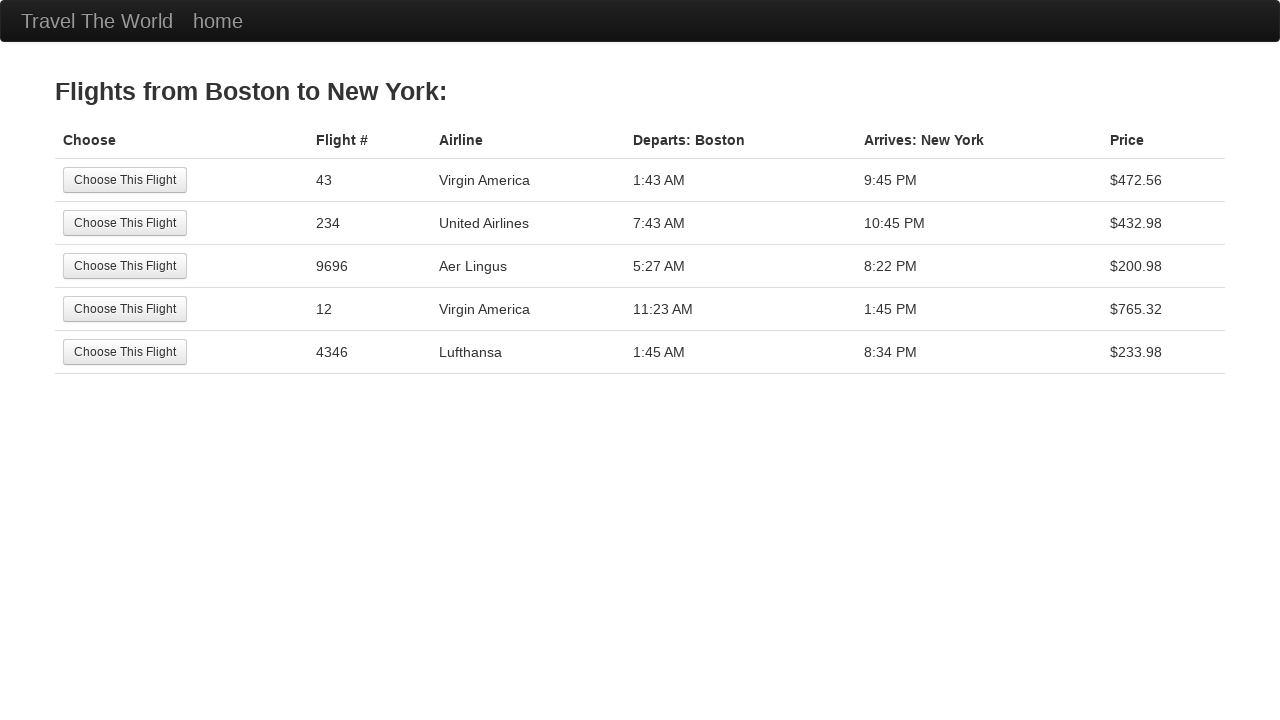

Verified BlazeDemo appears in page title
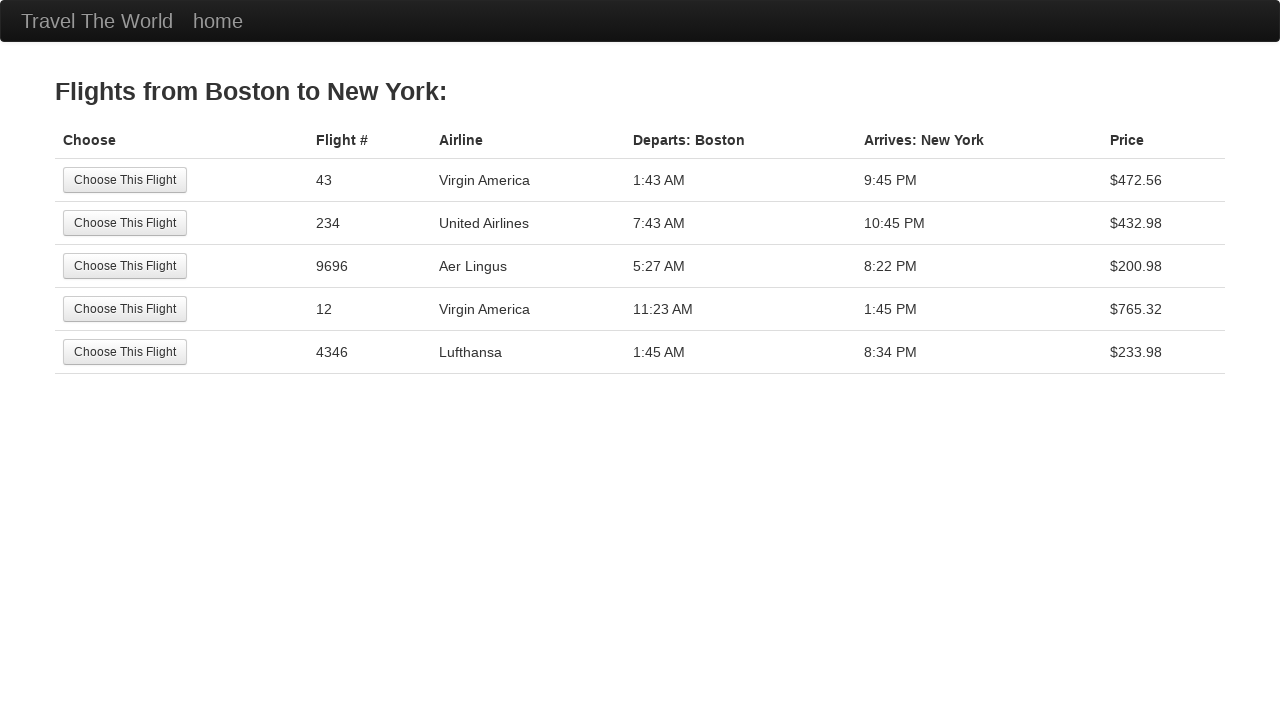

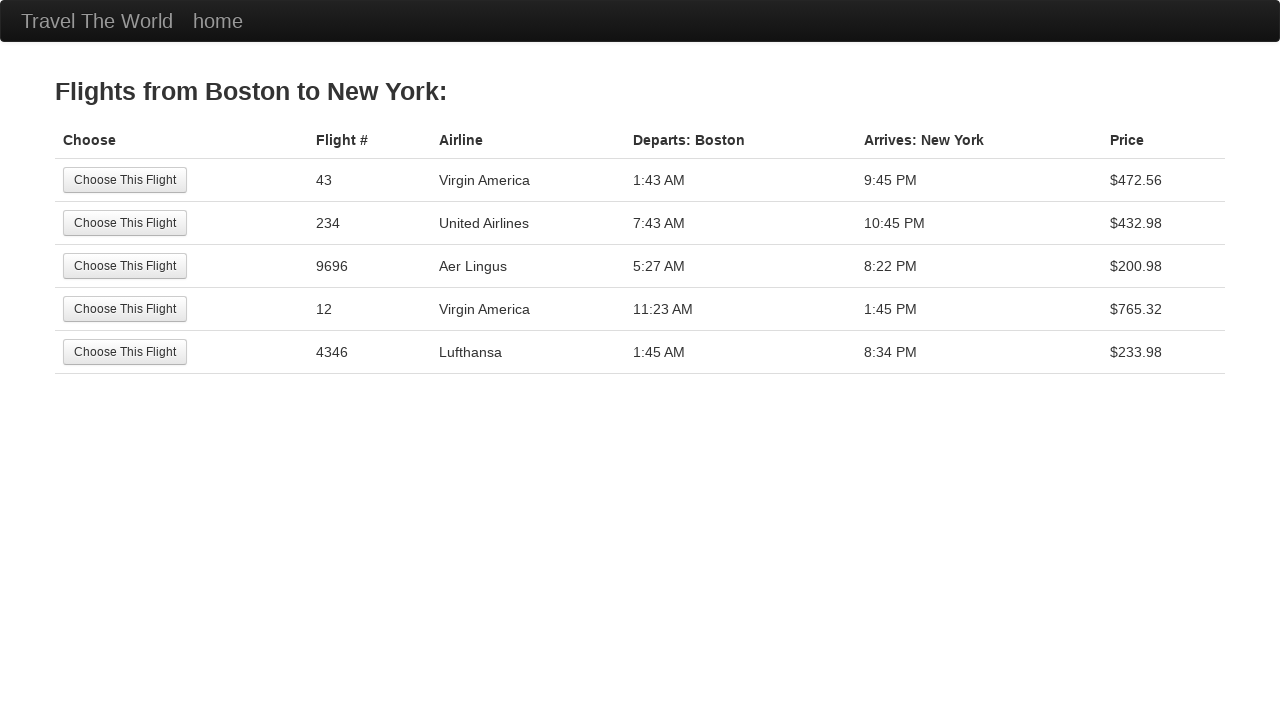